Tests autocomplete/autosuggest functionality by typing partial text and selecting a suggestion

Starting URL: https://rahulshettyacademy.com/AutomationPractice/

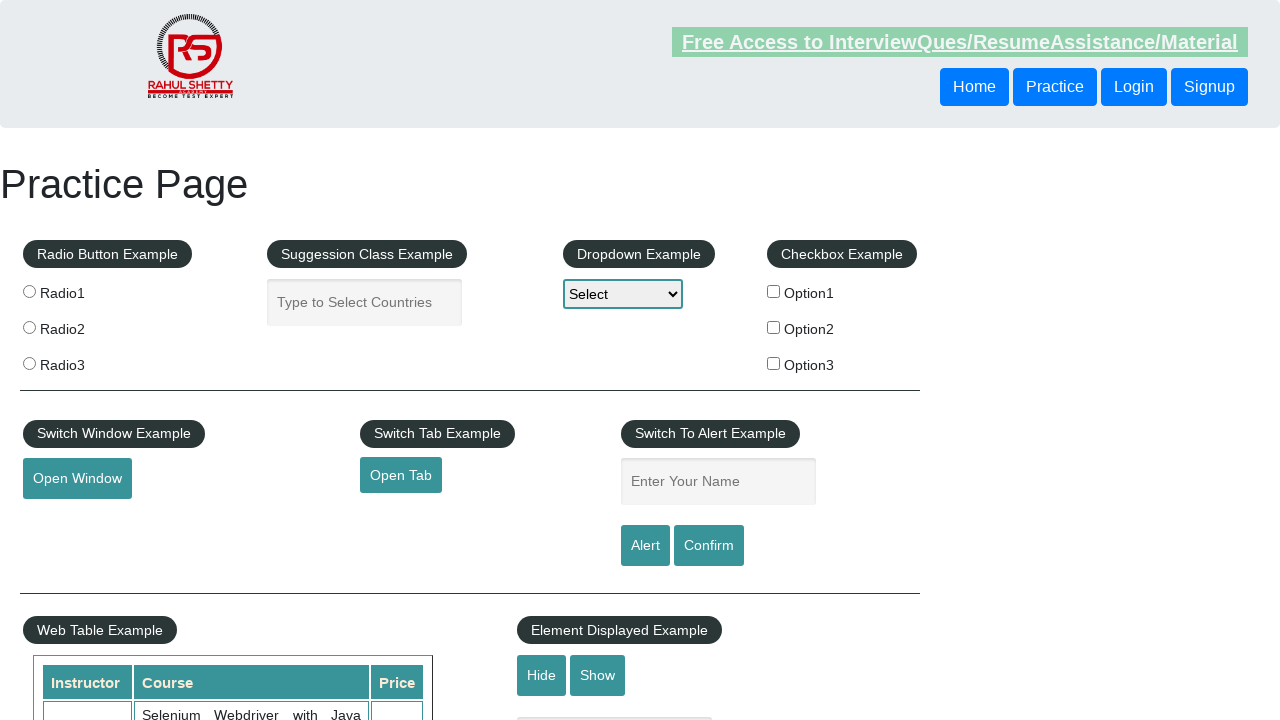

Navigated to AutomationPractice page
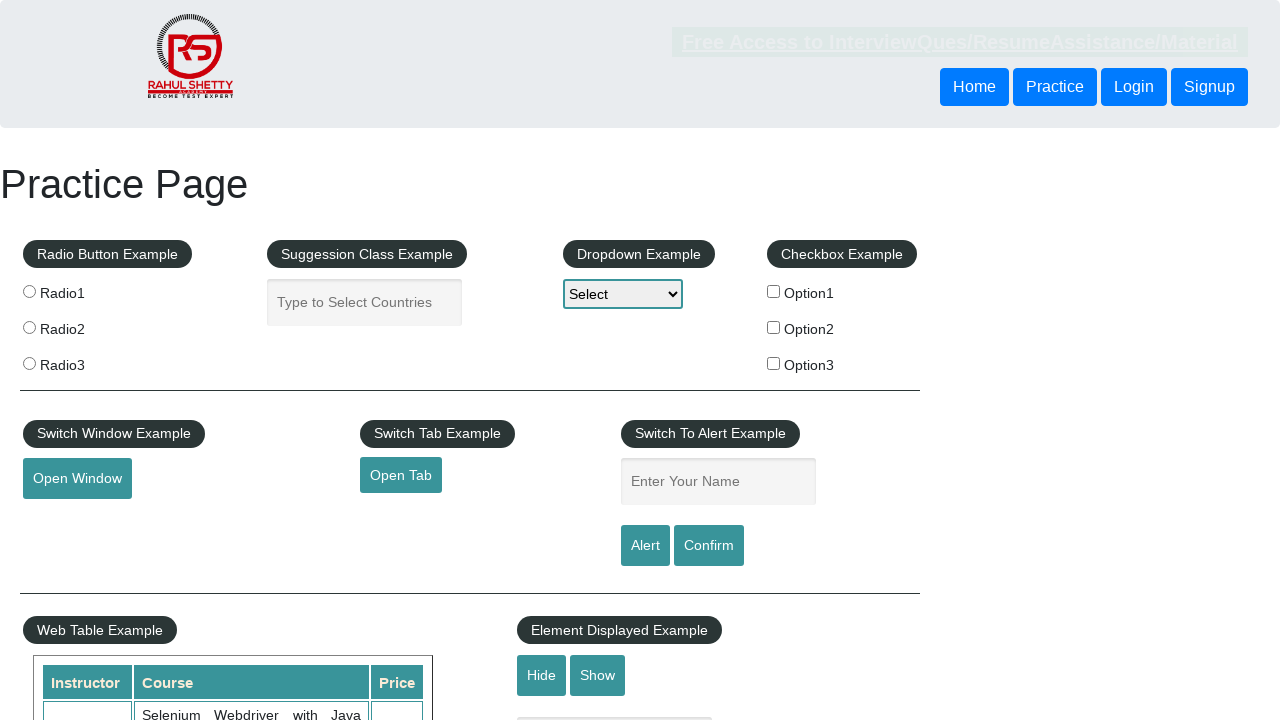

Typed 'United st' in autocomplete field on #autocomplete
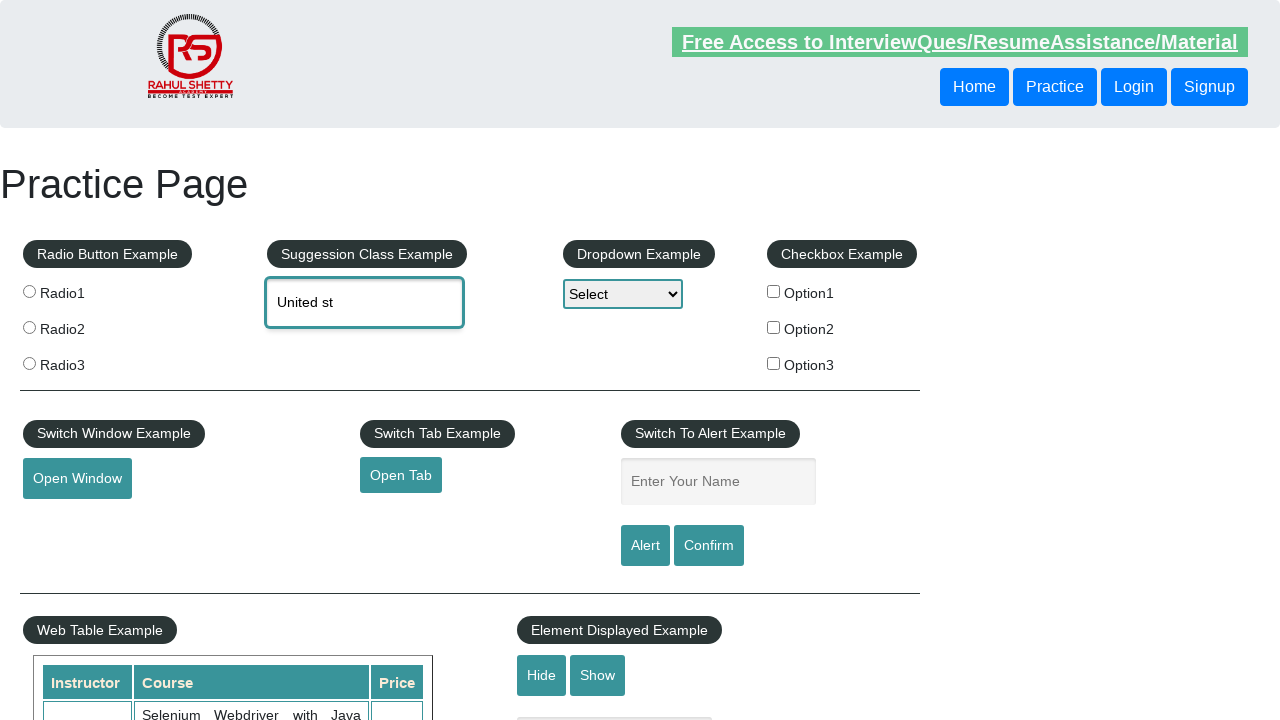

Autocomplete suggestions appeared
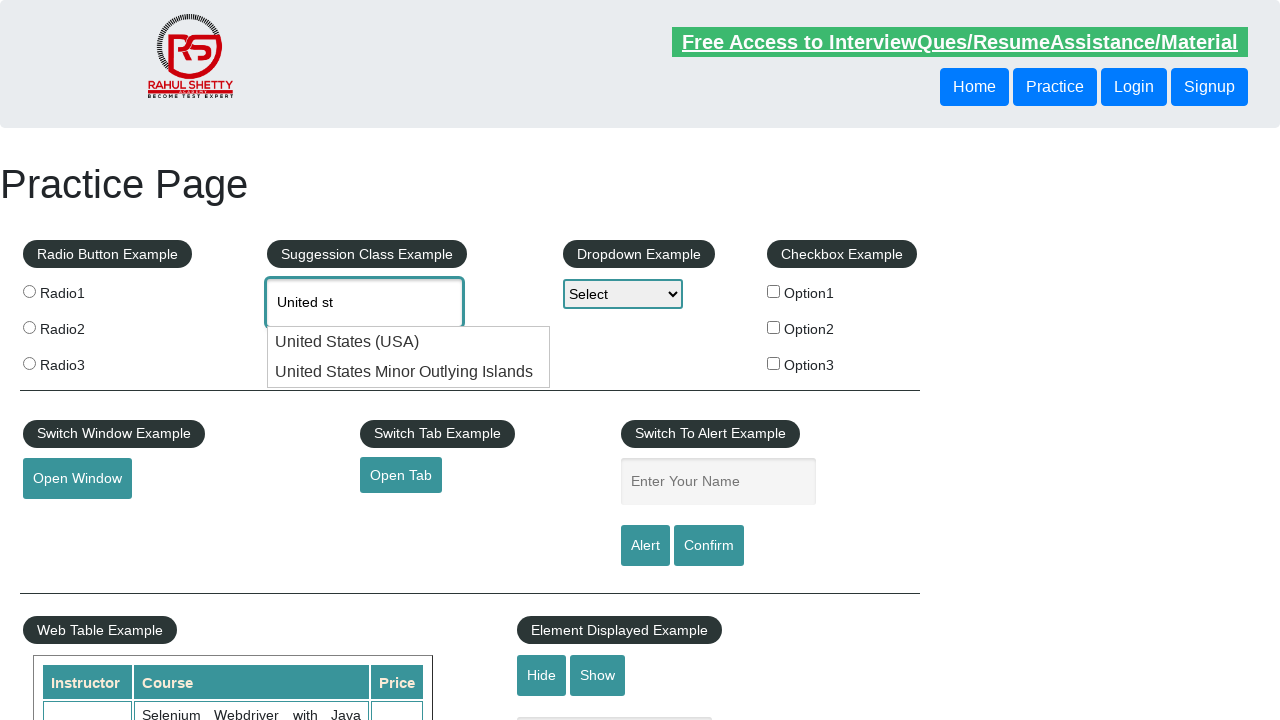

Selected a suggestion from autocomplete dropdown at (409, 342) on div[id*='ui-id']
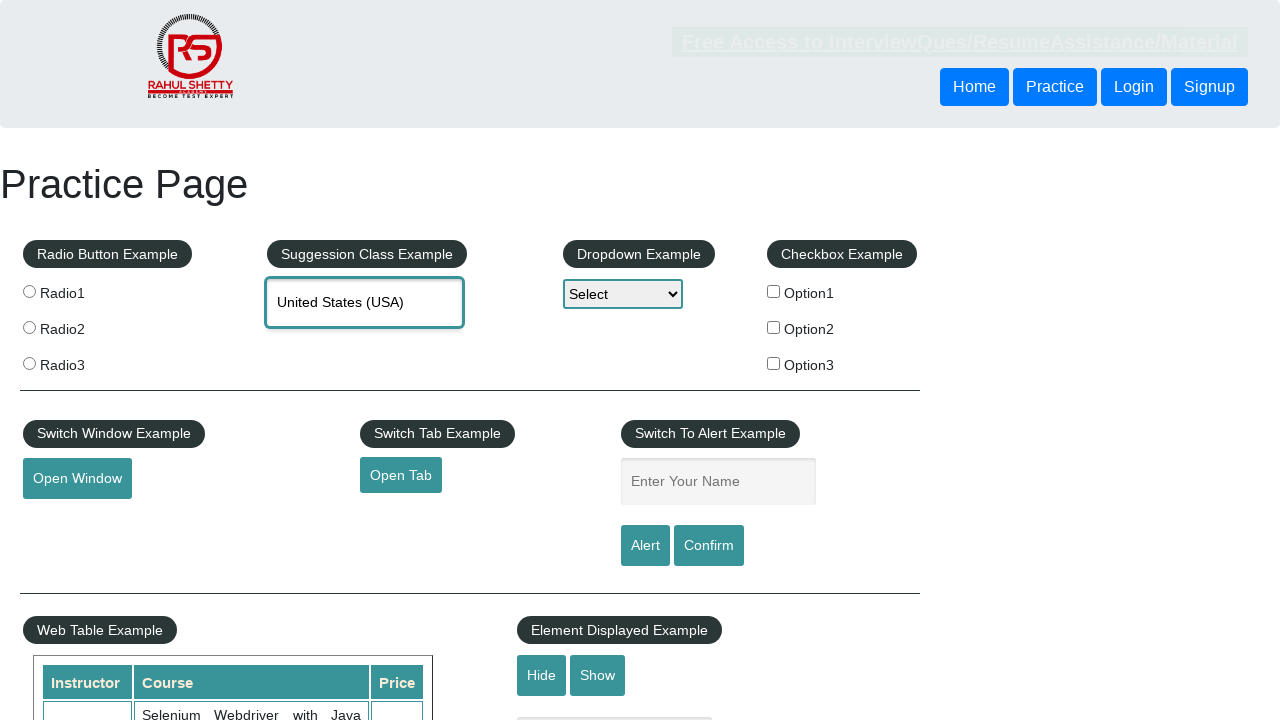

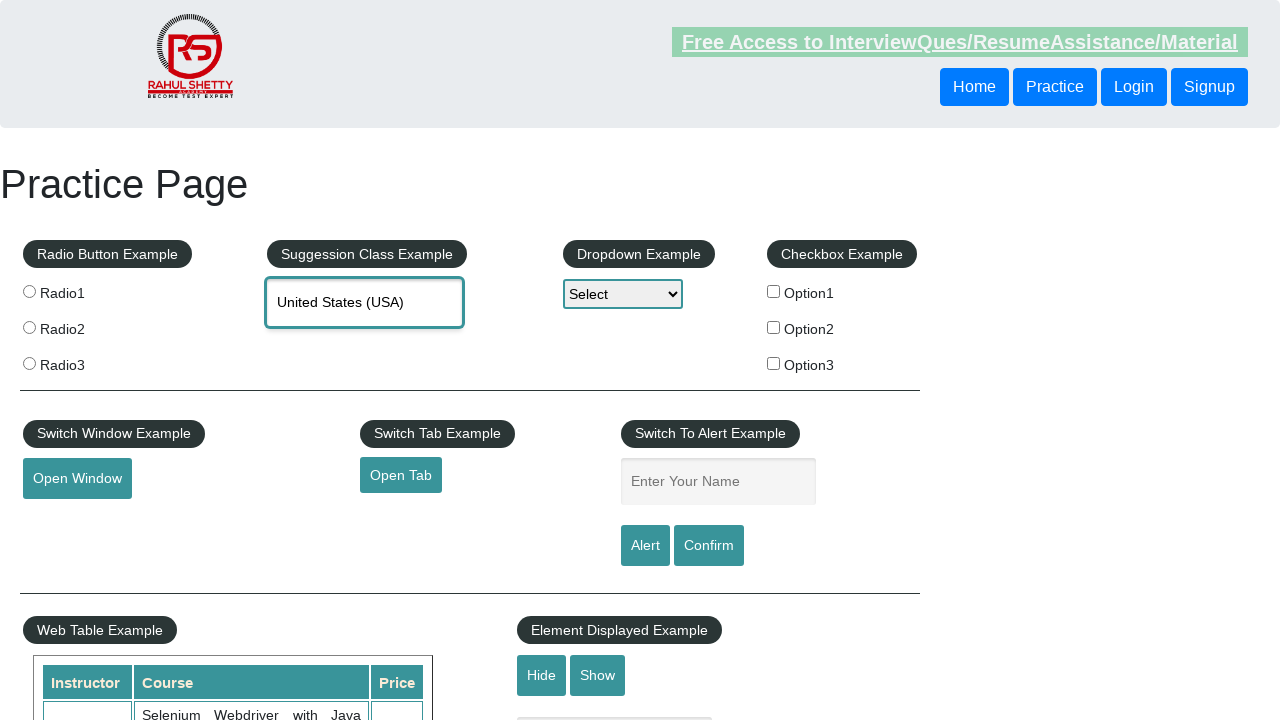